Tests double-click functionality on a button element on the DemoQA buttons page

Starting URL: https://demoqa.com/buttons

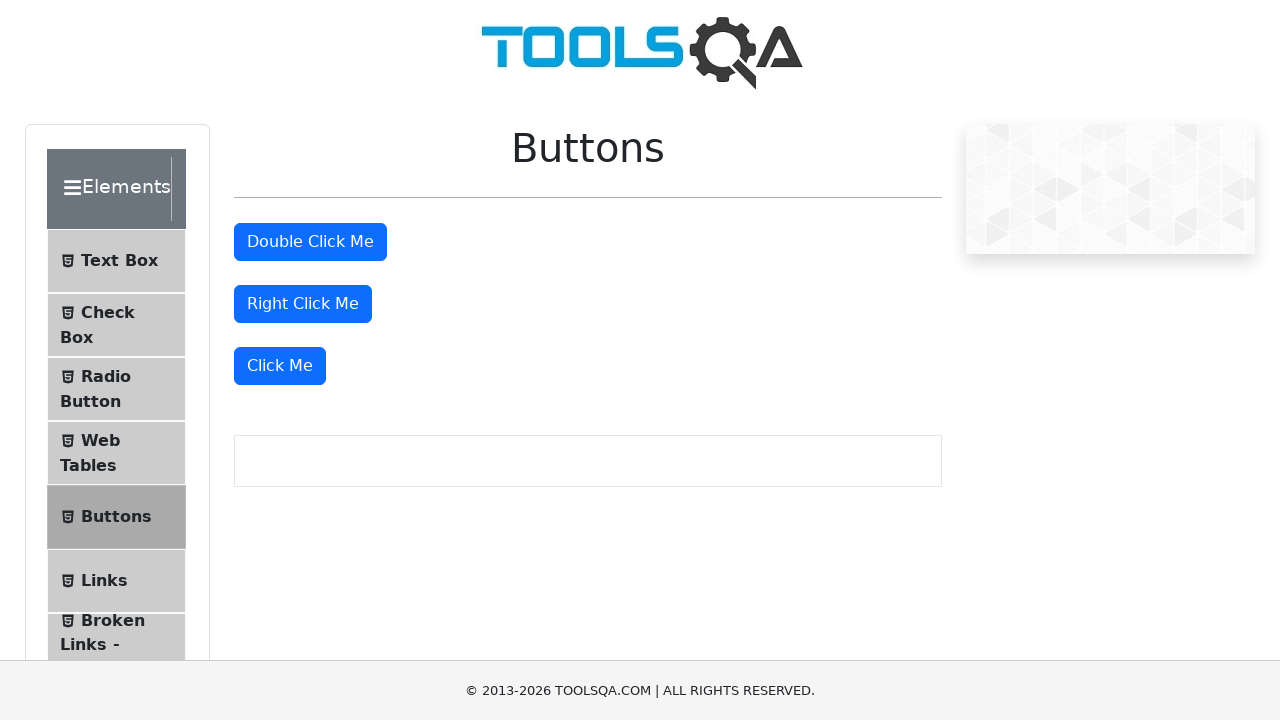

Navigated to DemoQA buttons page
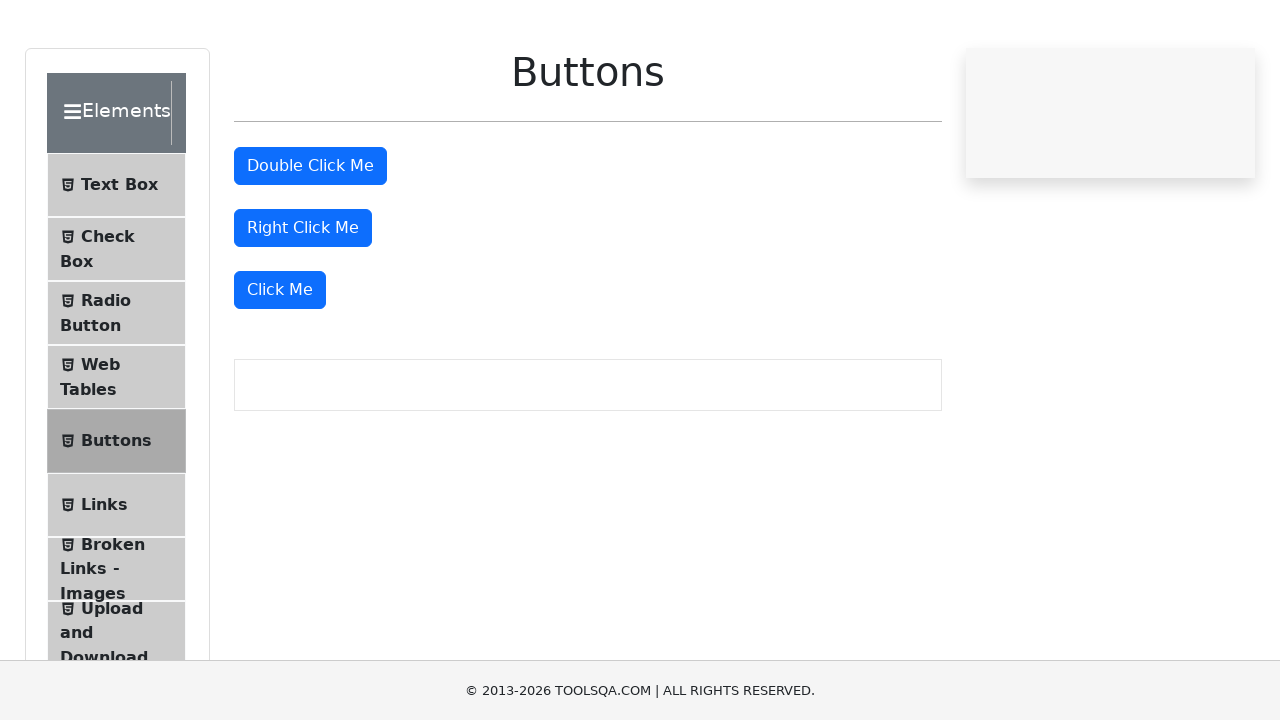

Double-clicked the button element at (310, 242) on #doubleClickBtn
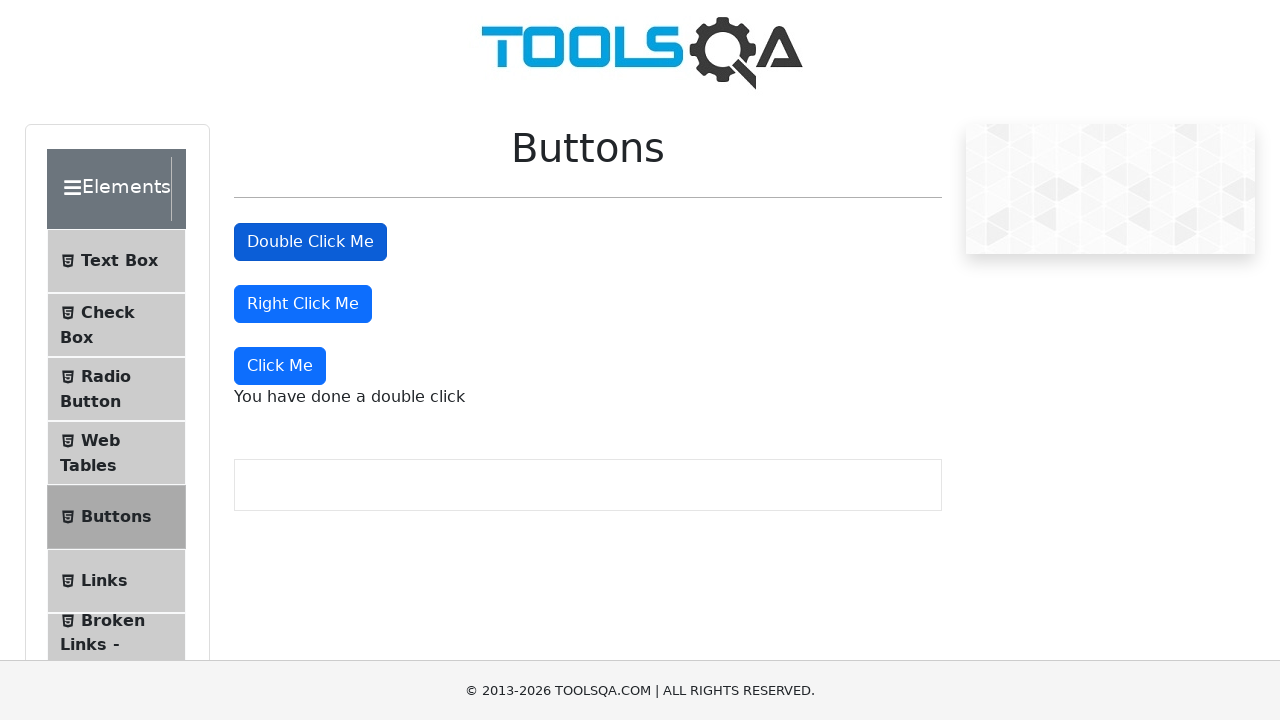

Waited 1000ms for double-click result to display
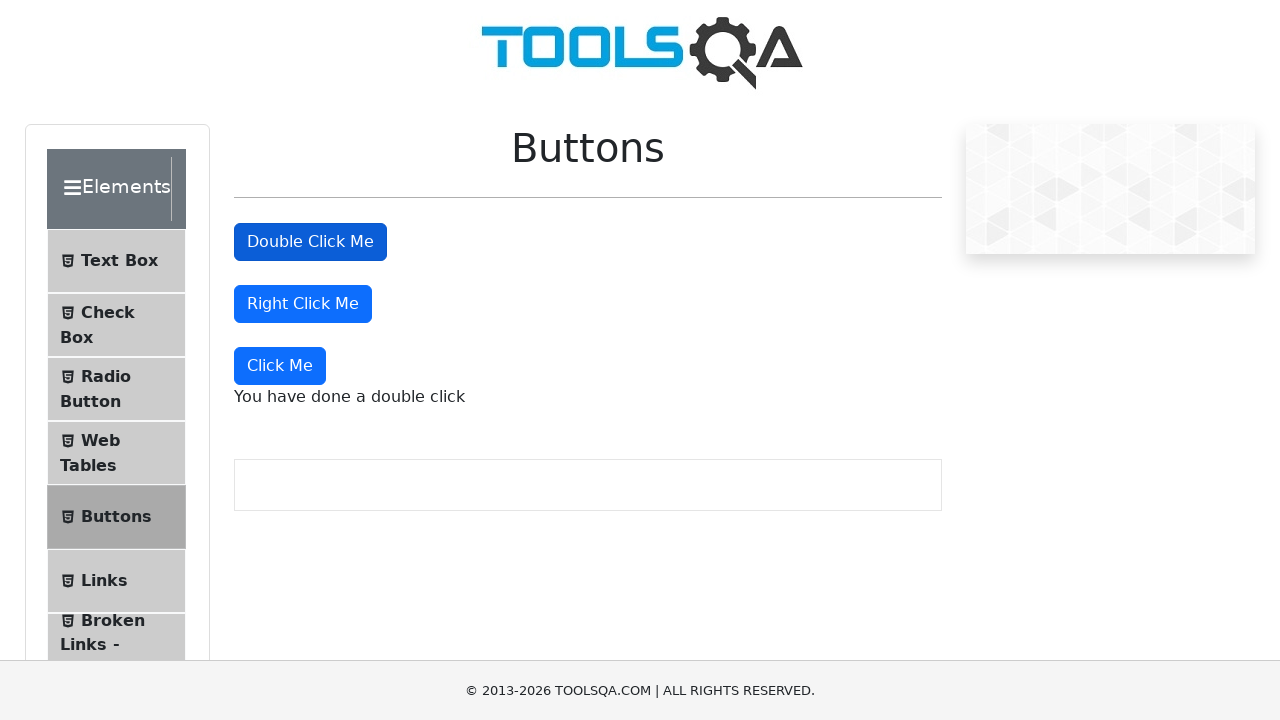

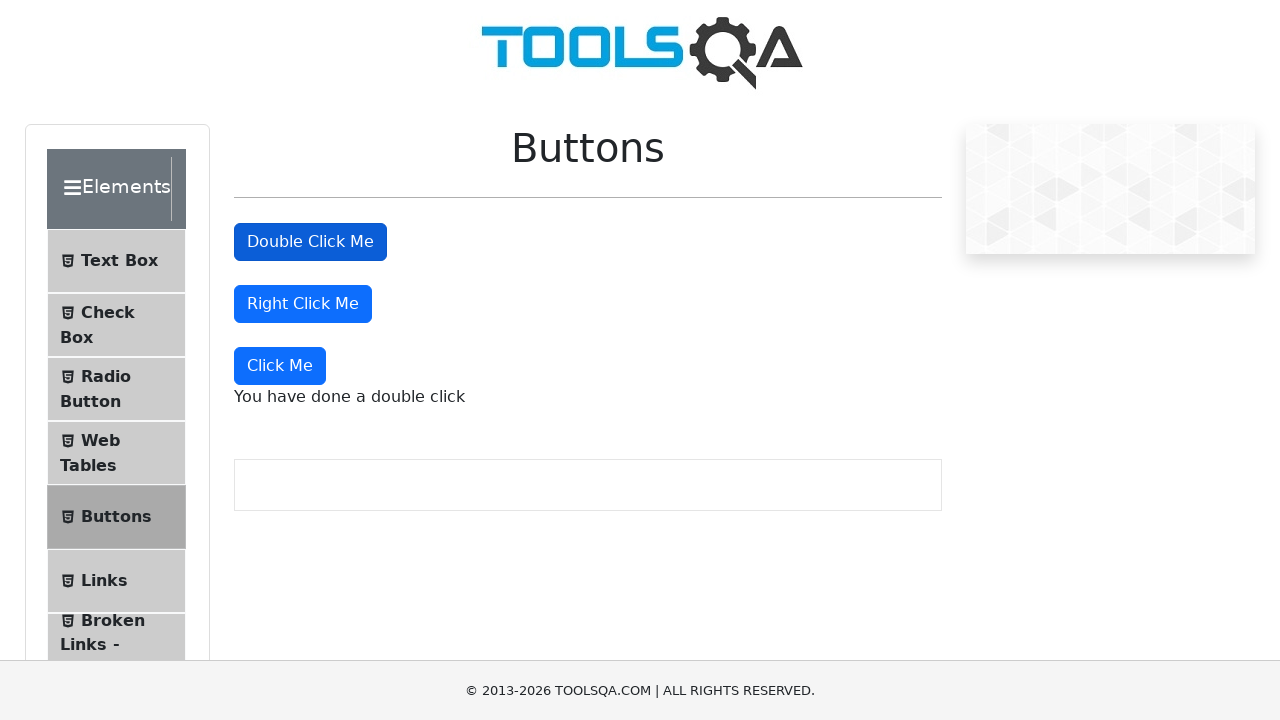